Navigates to an LMS homepage and clicks on the My Account menu item to access the account page

Starting URL: https://alchemy.hguy.co/lms/

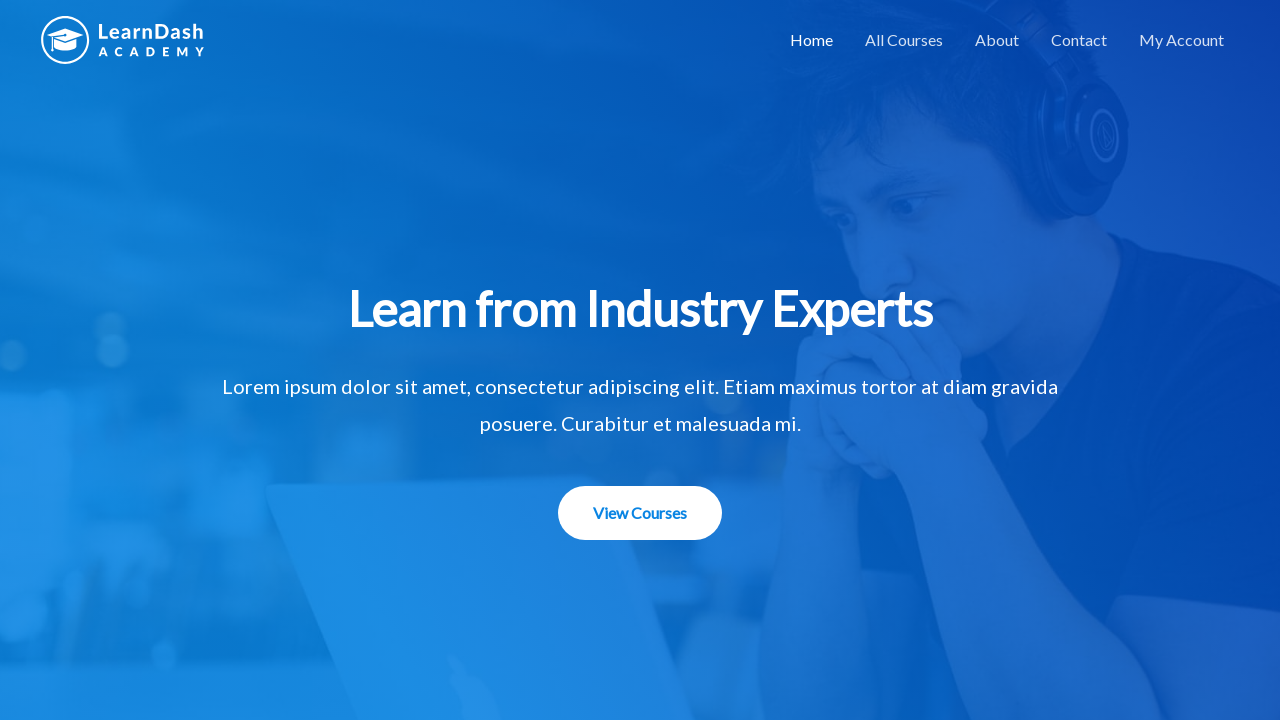

Navigated to LMS homepage at https://alchemy.hguy.co/lms/
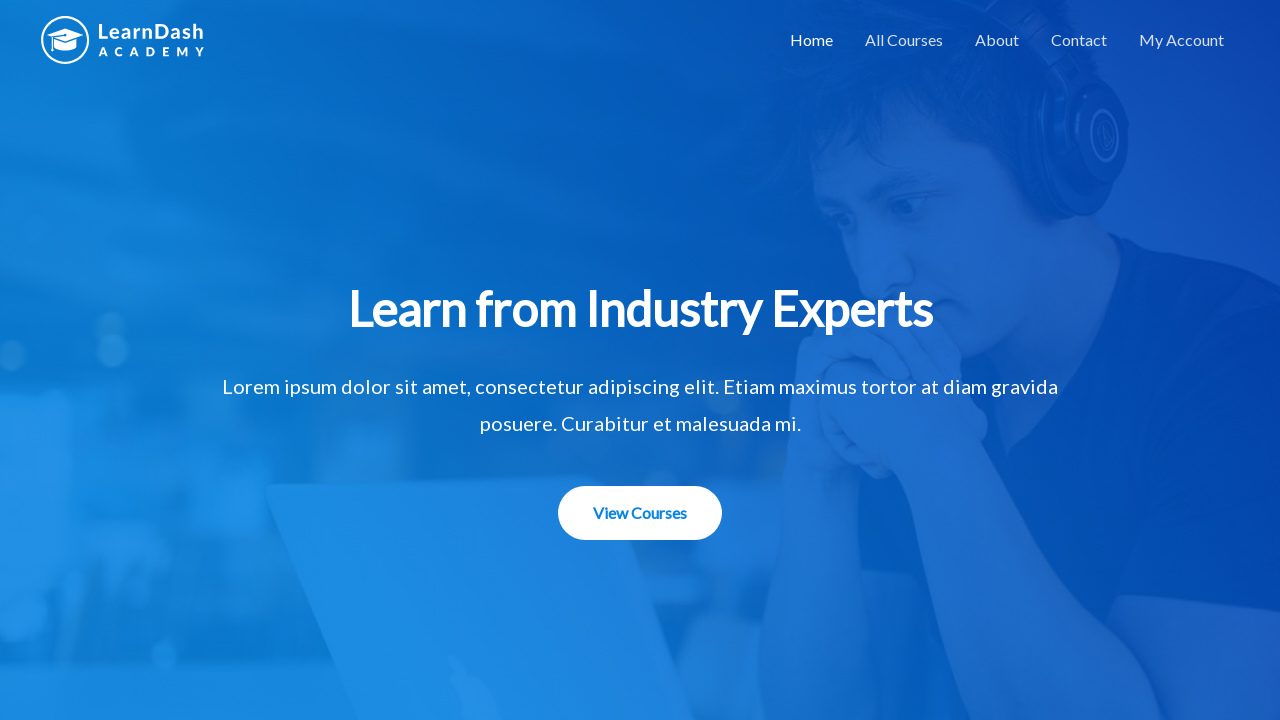

Clicked on My Account menu item at (1182, 40) on xpath=//*[@id="menu-item-1507"]/a
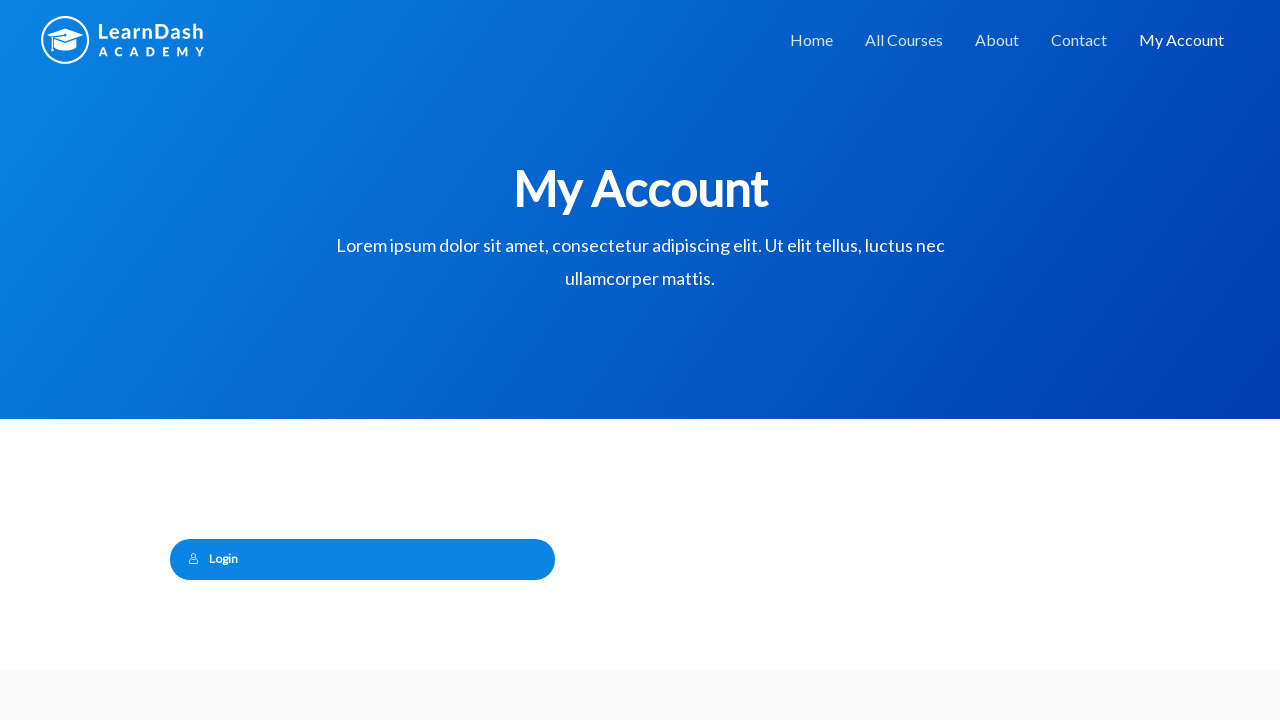

Page navigation completed and network requests finished
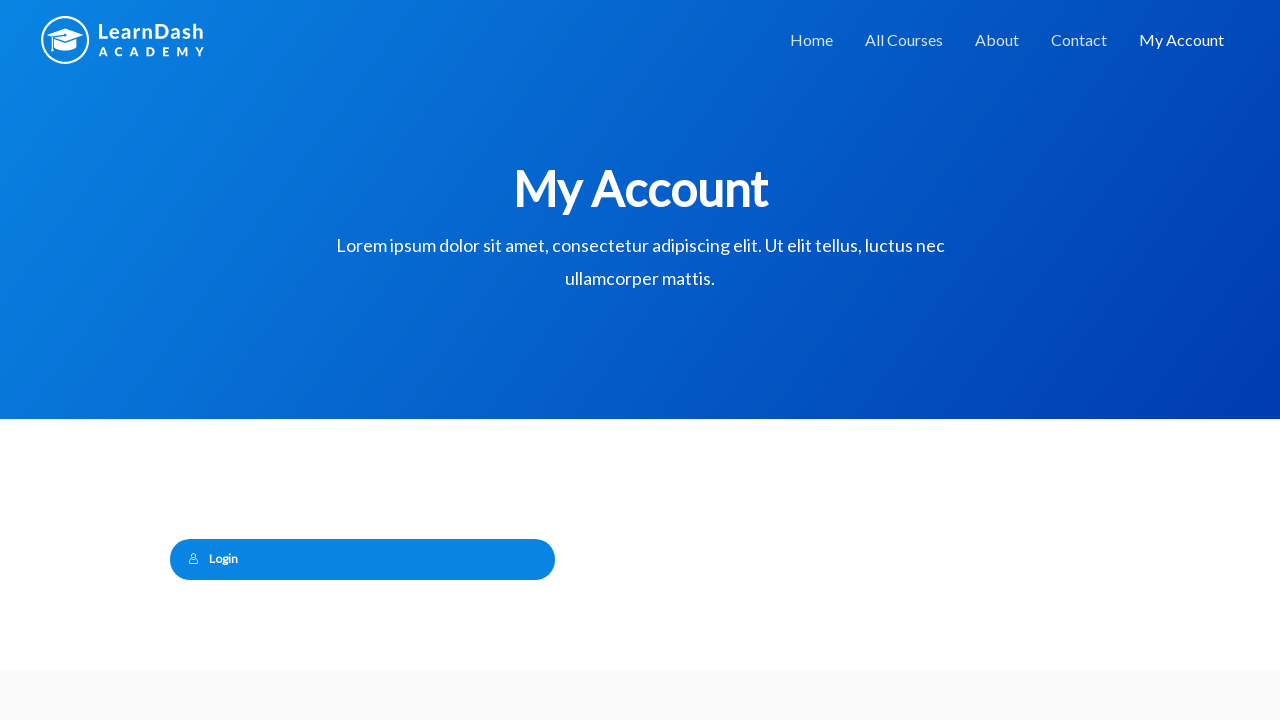

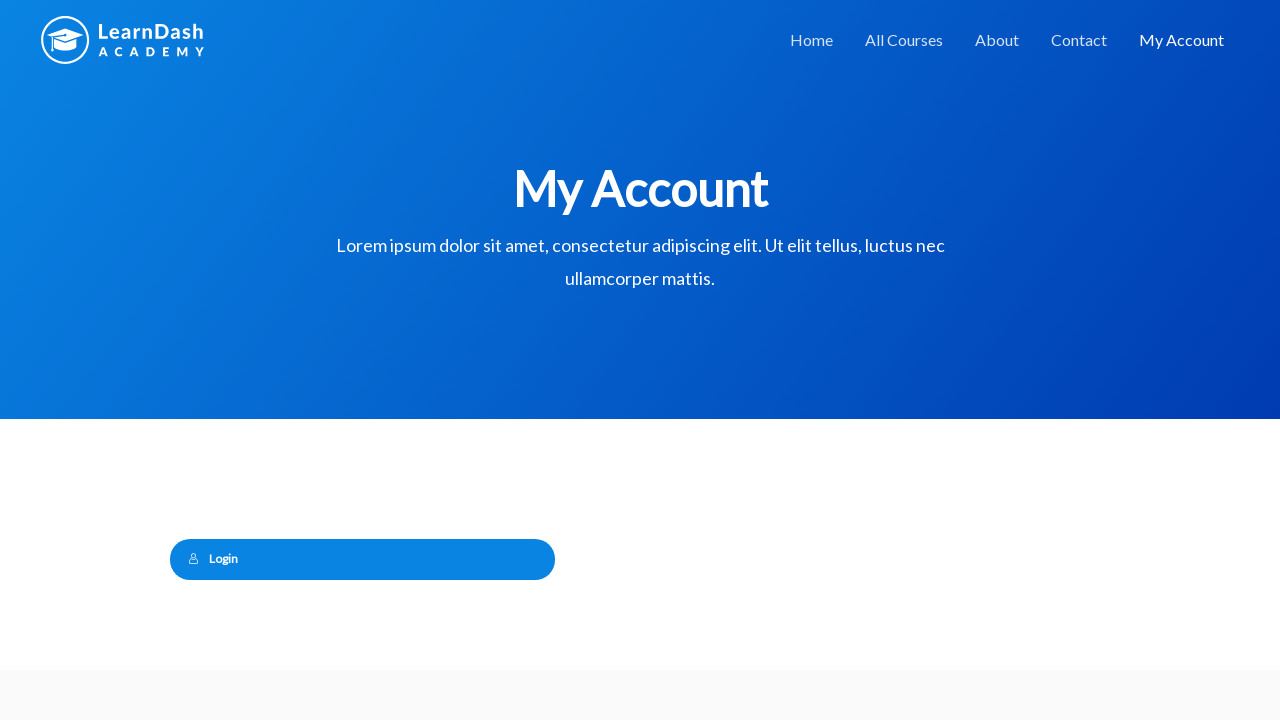